Tests dynamic properties page where elements change color or become enabled after a delay

Starting URL: https://demoqa.com/dynamic-properties

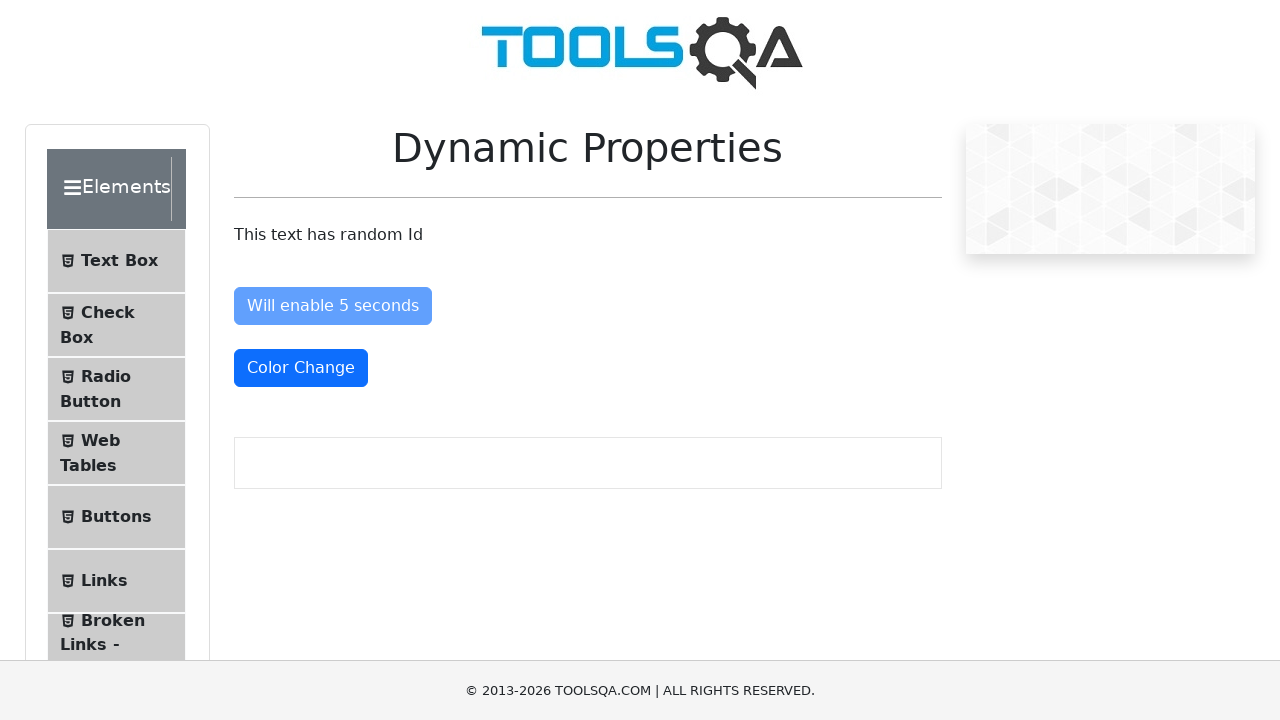

Navigated to dynamic properties page
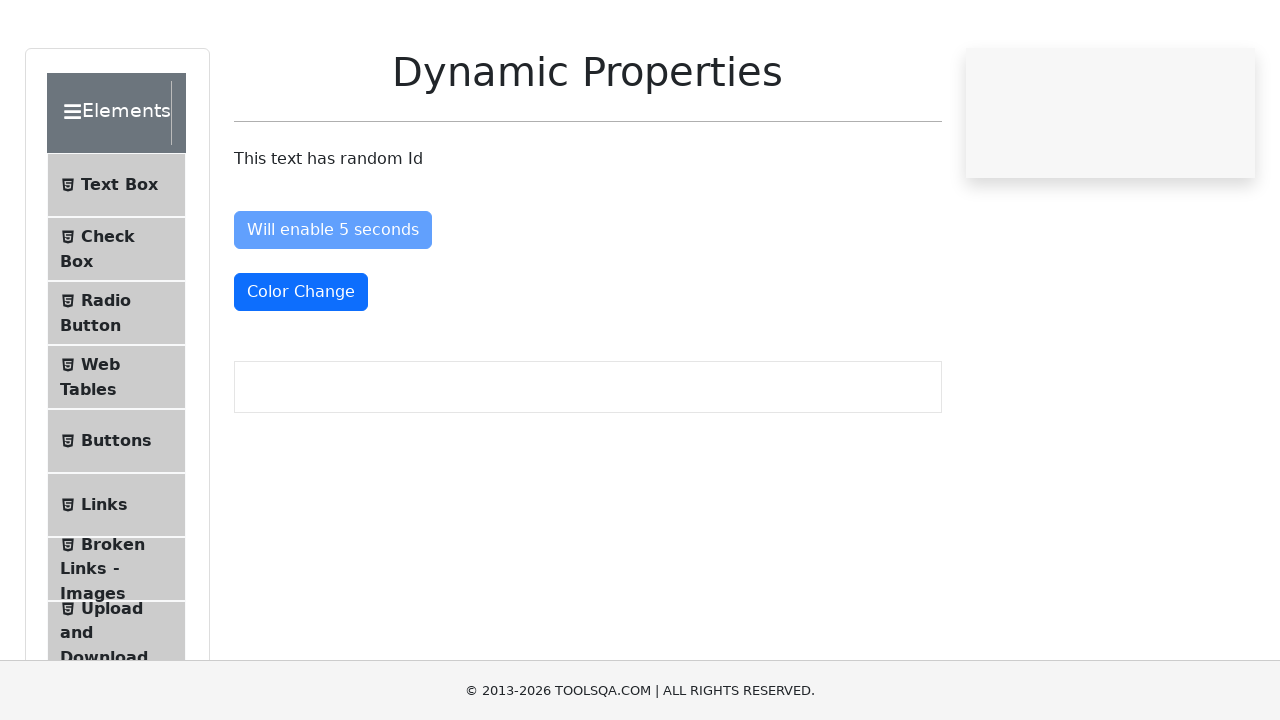

Waited for element with id 'enableAfter' to appear
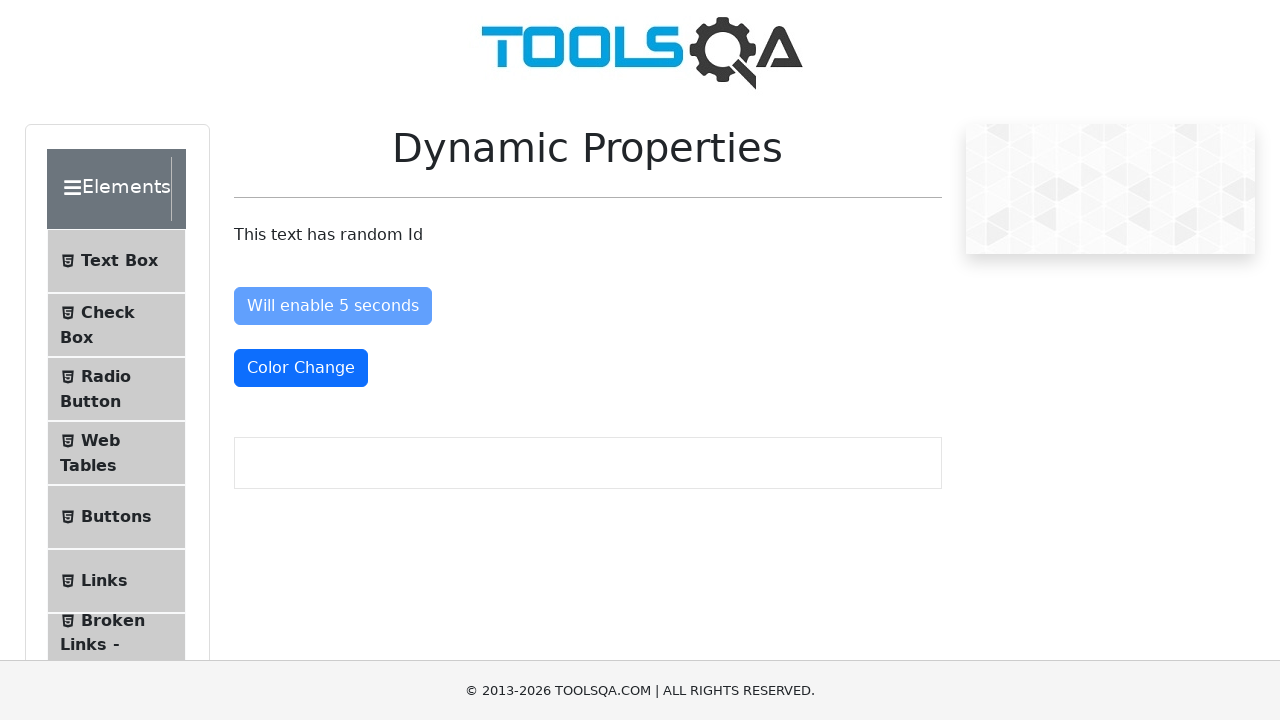

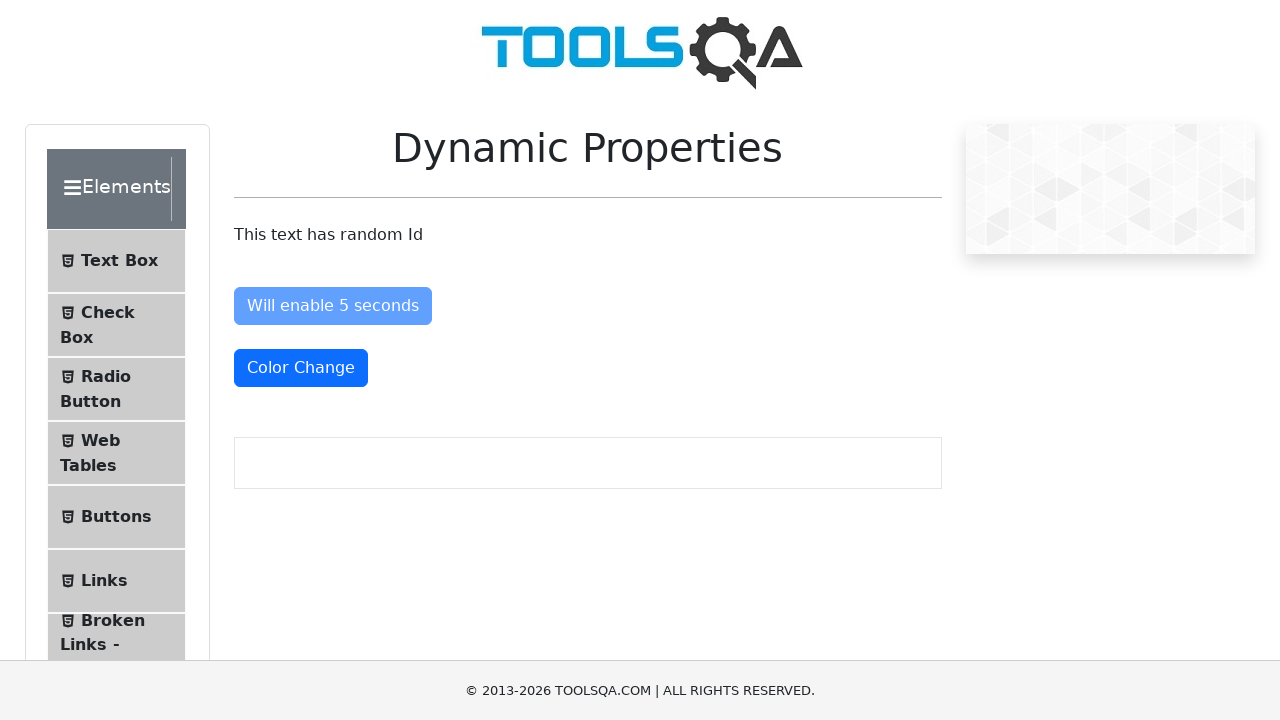